Tests dropdown selection functionality by selecting an option using different methods (index, value, and visible text) and verifying the selection

Starting URL: https://practice.cydeo.com/dropdown

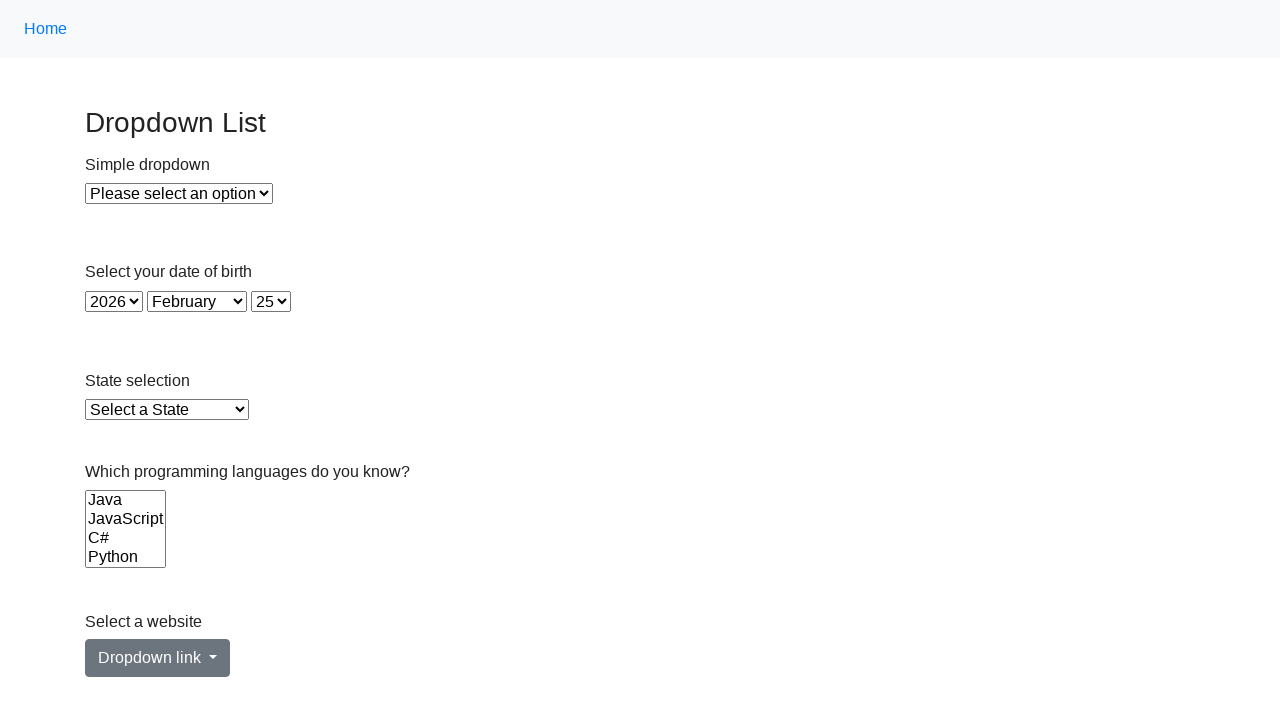

Located dropdown element with id 'dropdown'
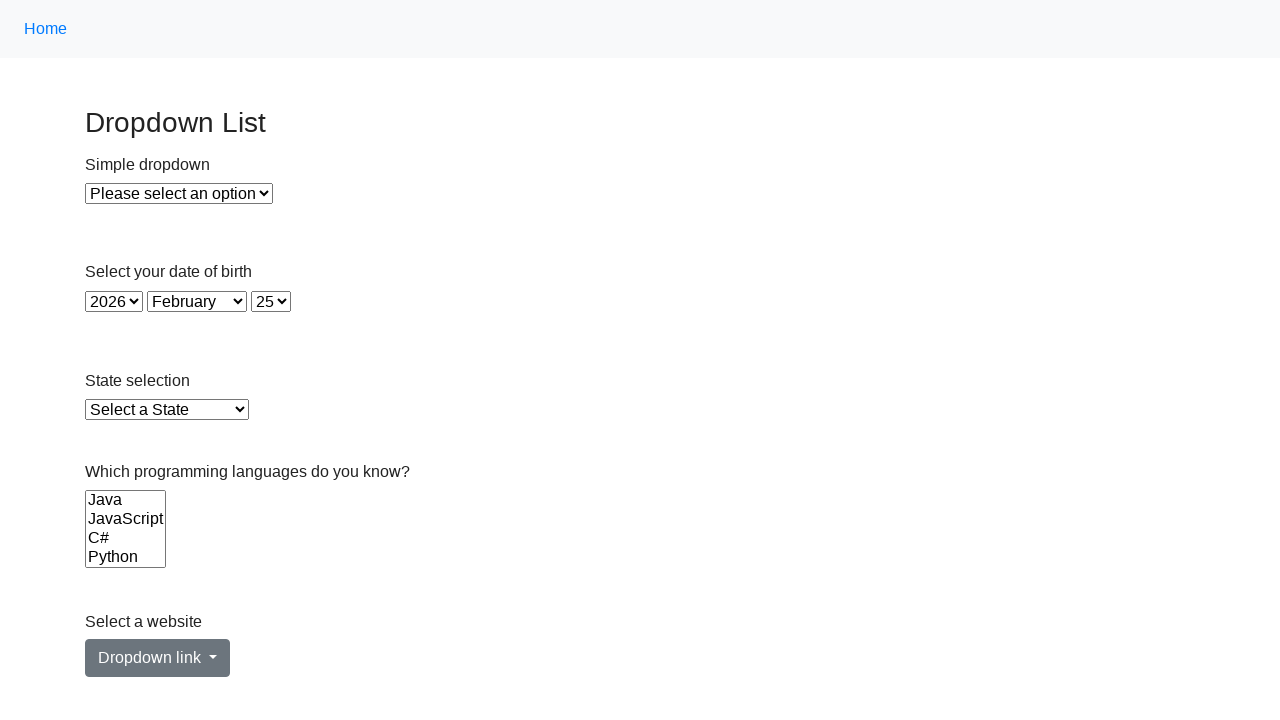

Selected dropdown option by index 2 on #dropdown
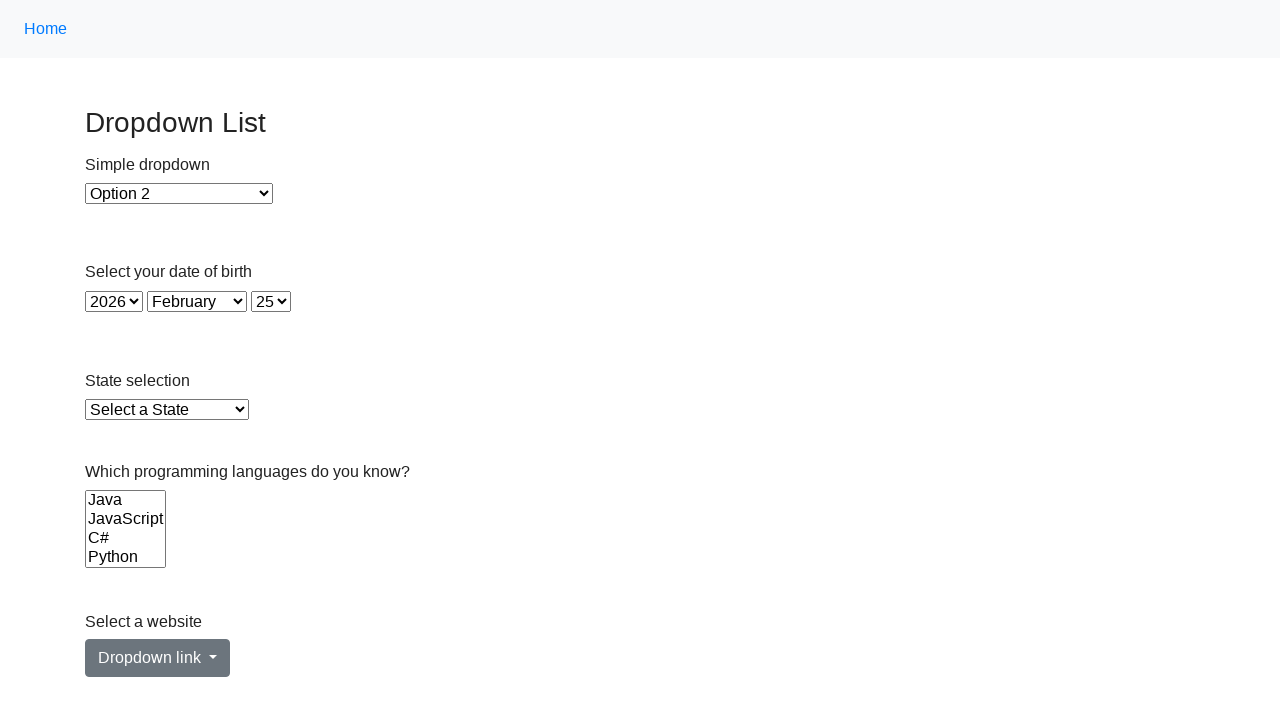

Selected dropdown option by value '2' on #dropdown
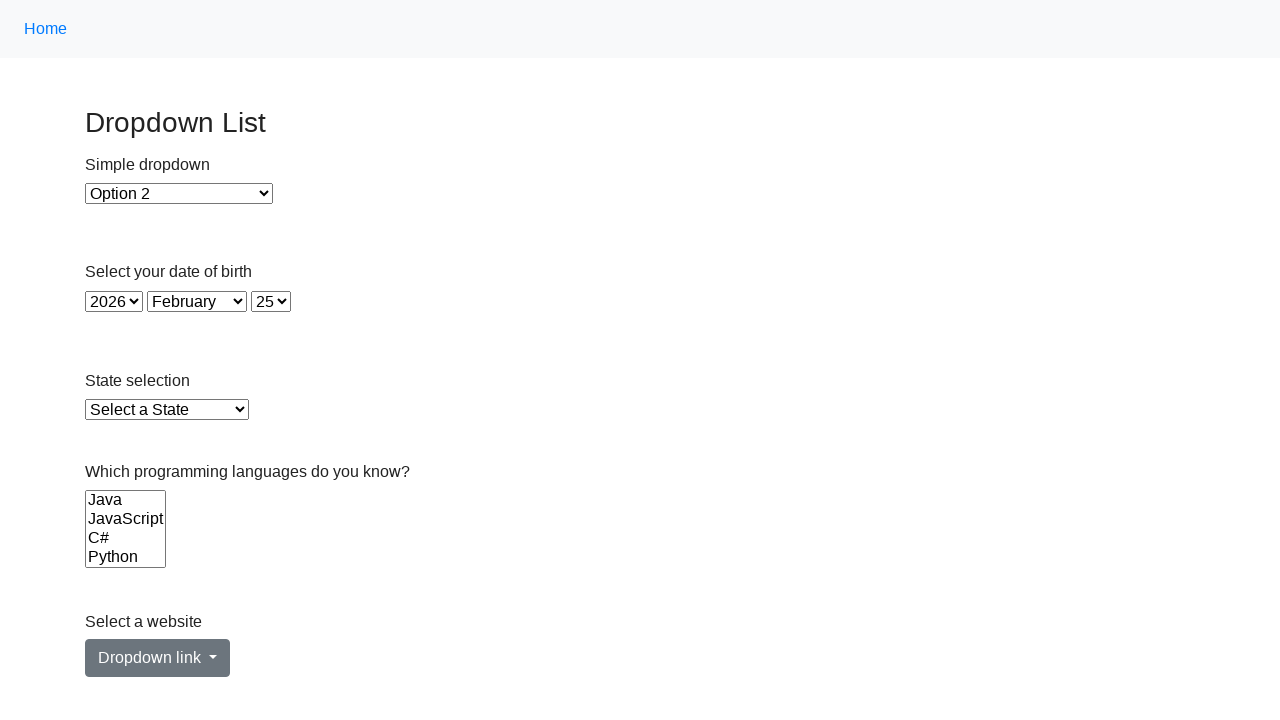

Selected dropdown option by visible text 'Option 2' on #dropdown
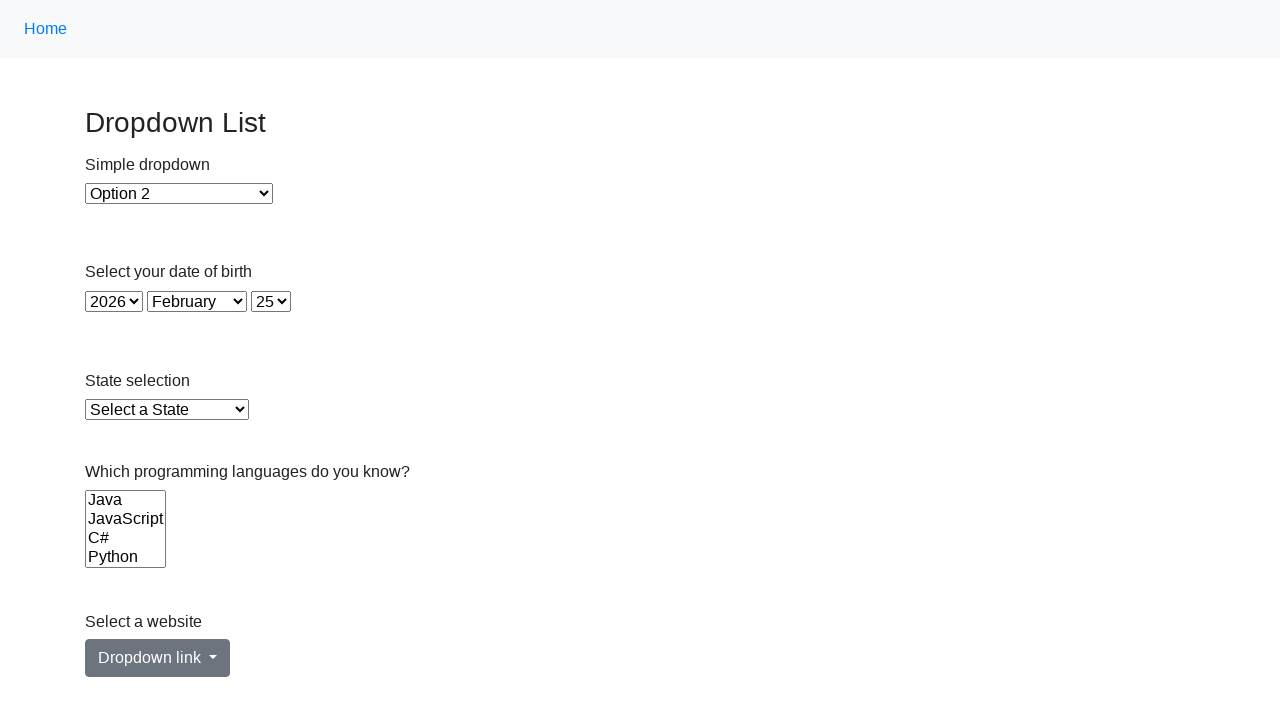

Retrieved text content of selected dropdown option
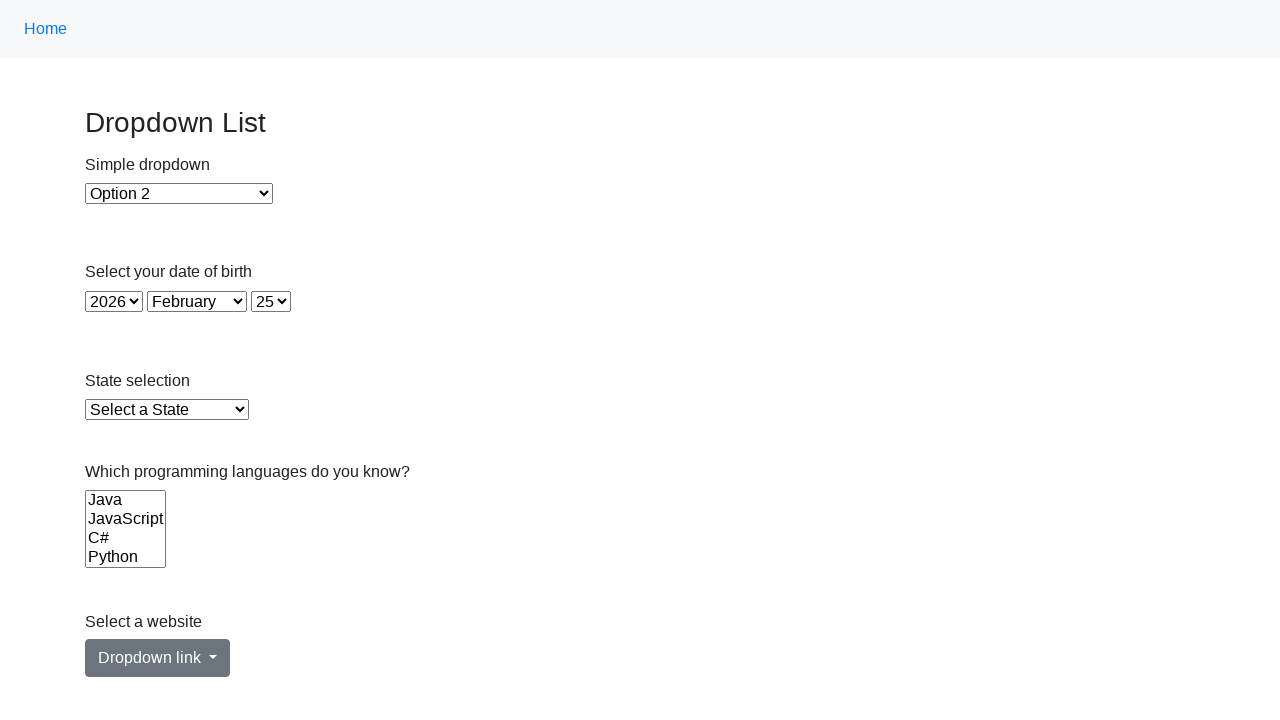

Verified selected option is 'Option 2'
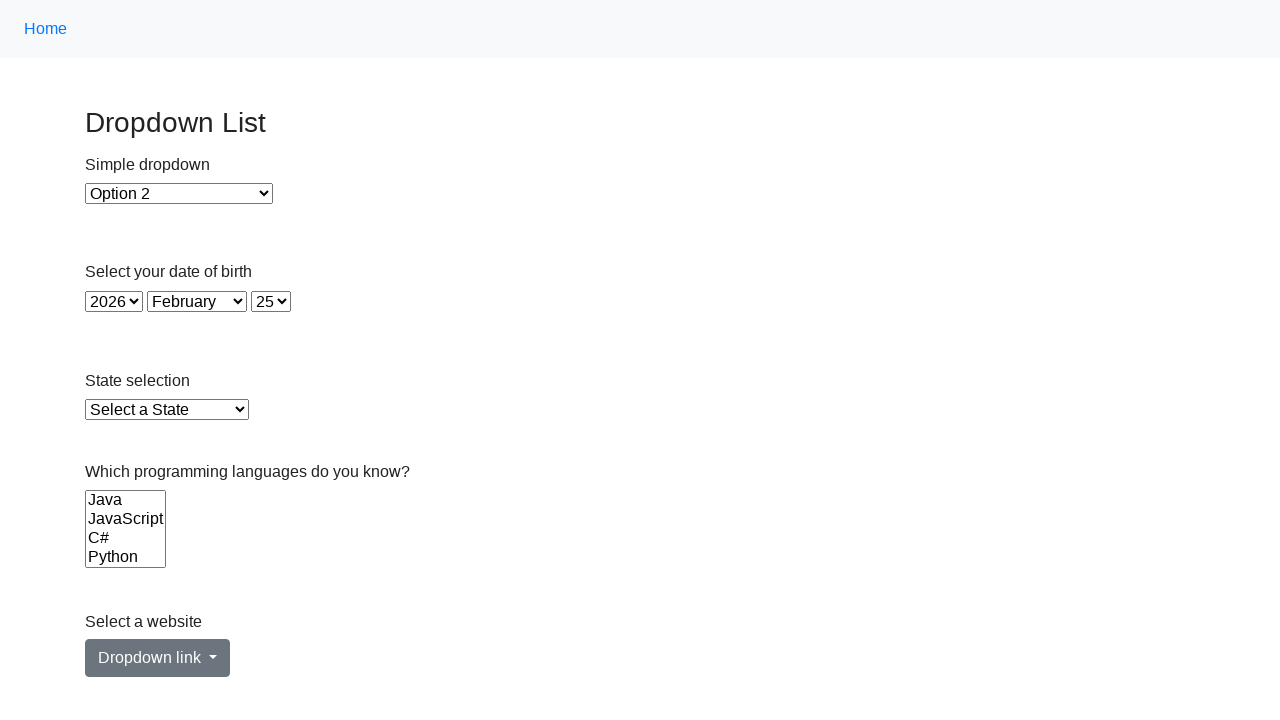

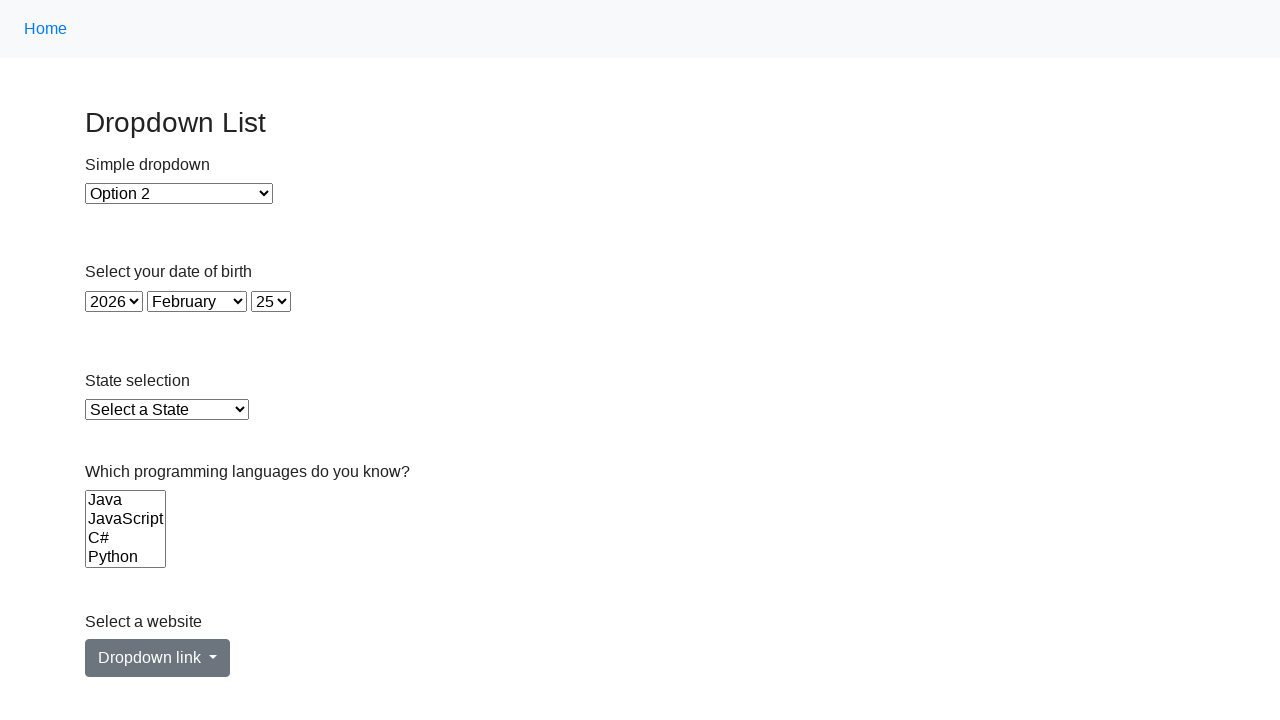